Tests CSS dropdown hover functionality on W3Schools by hovering over a dropdown button to reveal the menu, then hovering over a link within the dropdown.

Starting URL: https://www.w3schools.com/css/css_dropdowns.asp

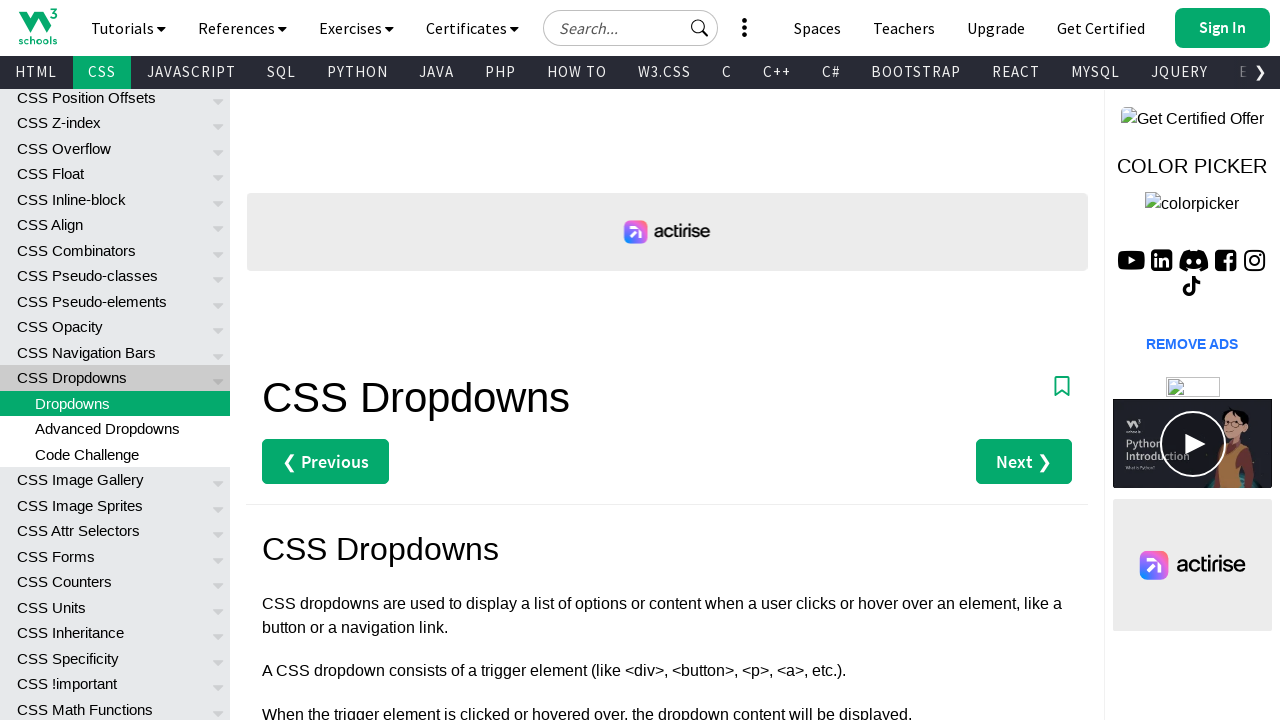

Hovered over dropdown button to reveal dropdown menu at (614, 360) on xpath=//div[@id='main']//div[contains(@class, 'dropdown')]/button >> nth=0
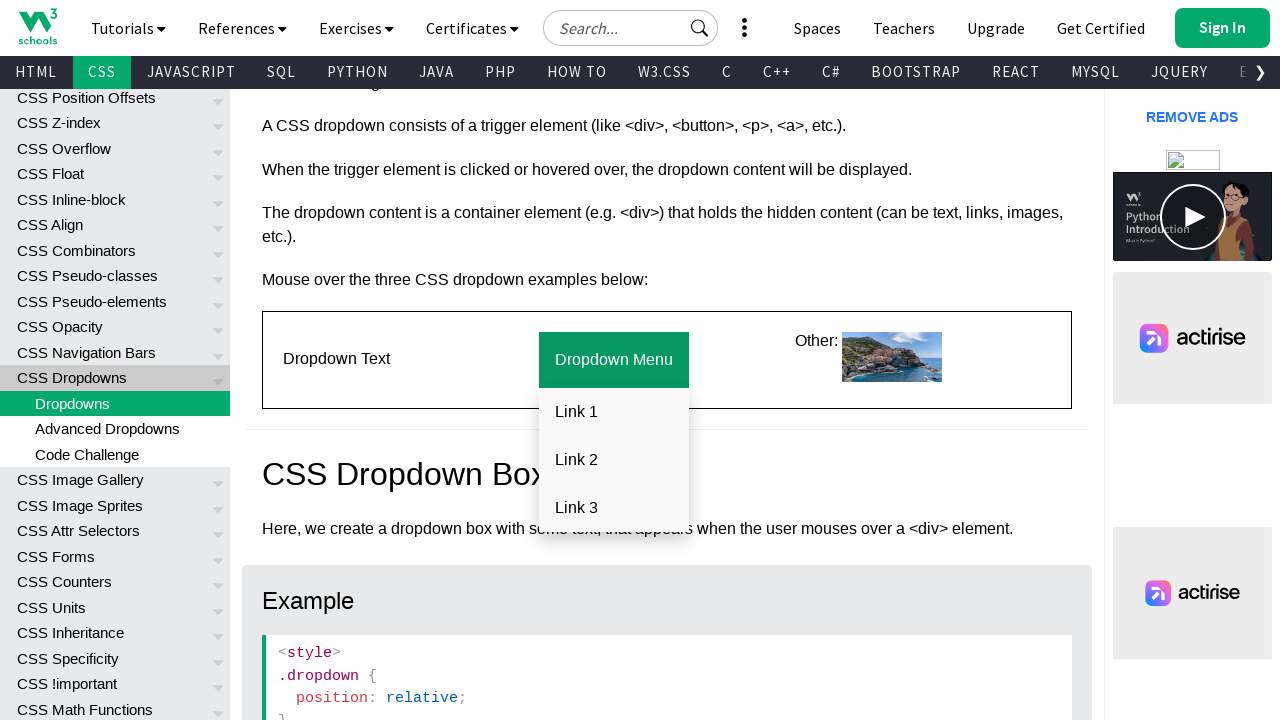

Waited 1 second for dropdown menu to appear
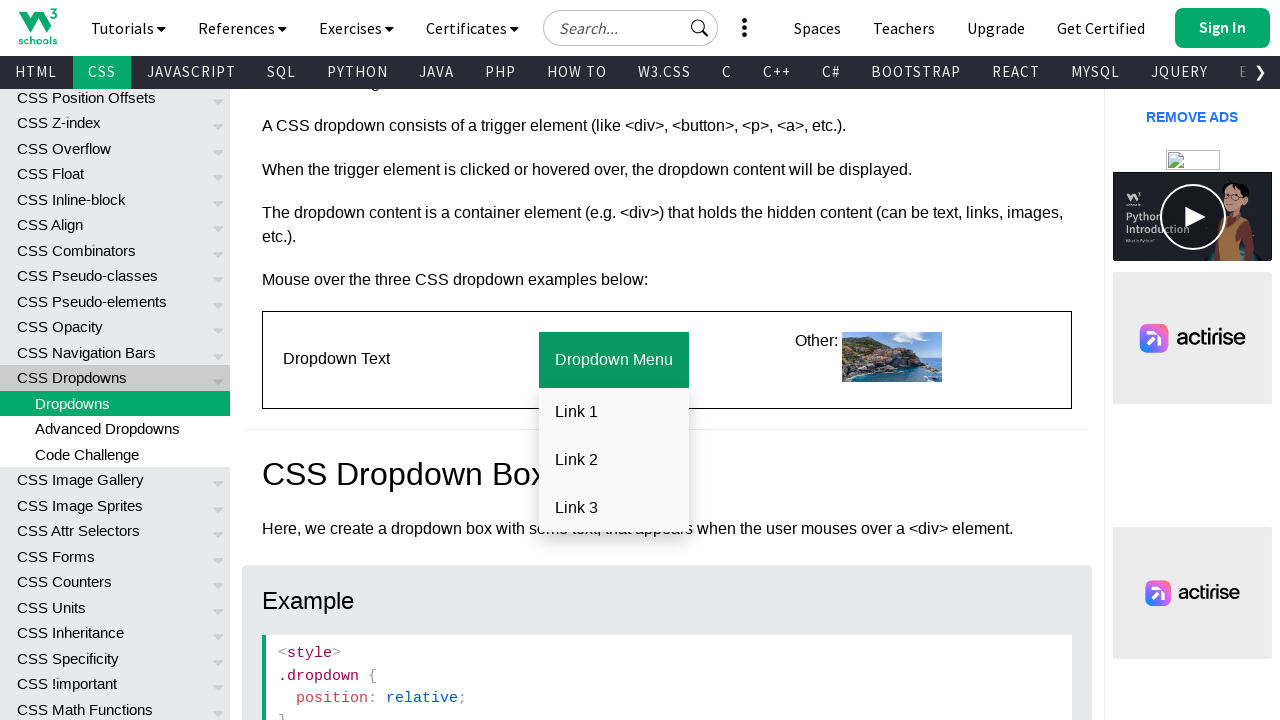

Hovered over second link in dropdown menu at (614, 460) on xpath=//div[@id='main']//div[contains(@class, 'dropdown')]//div[contains(@class,
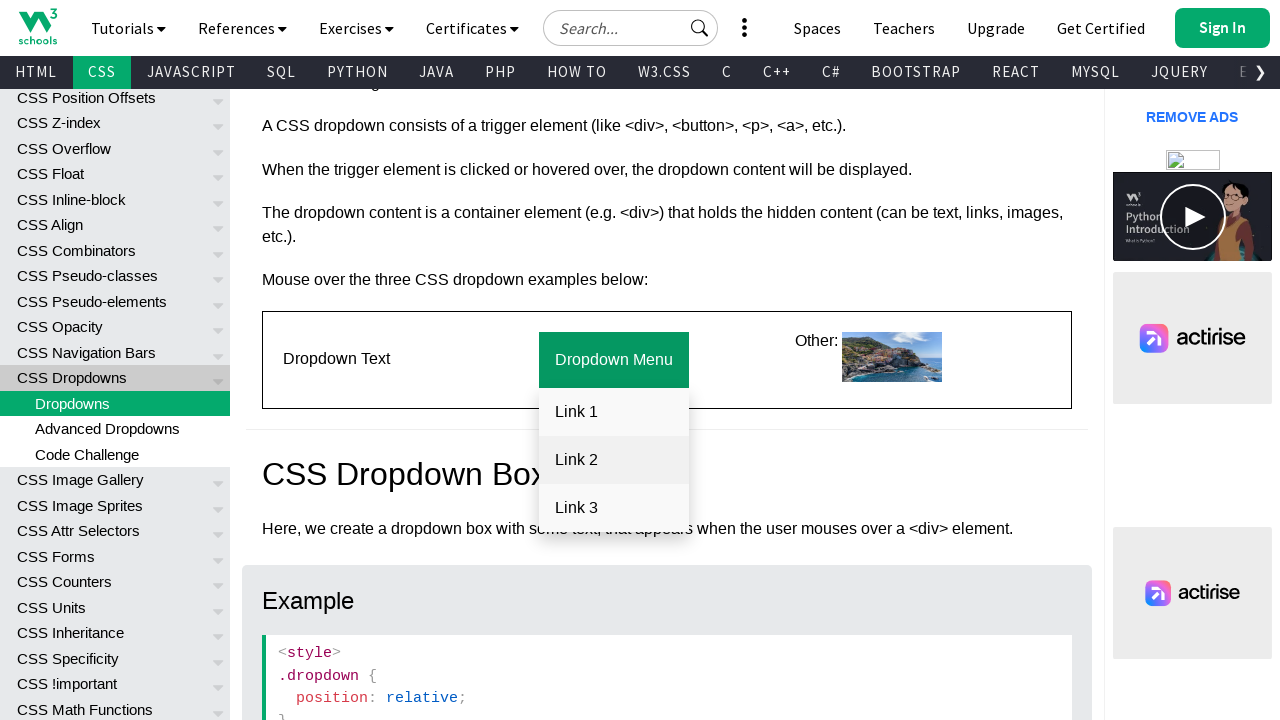

Waited 1 second to observe hover effect on dropdown link
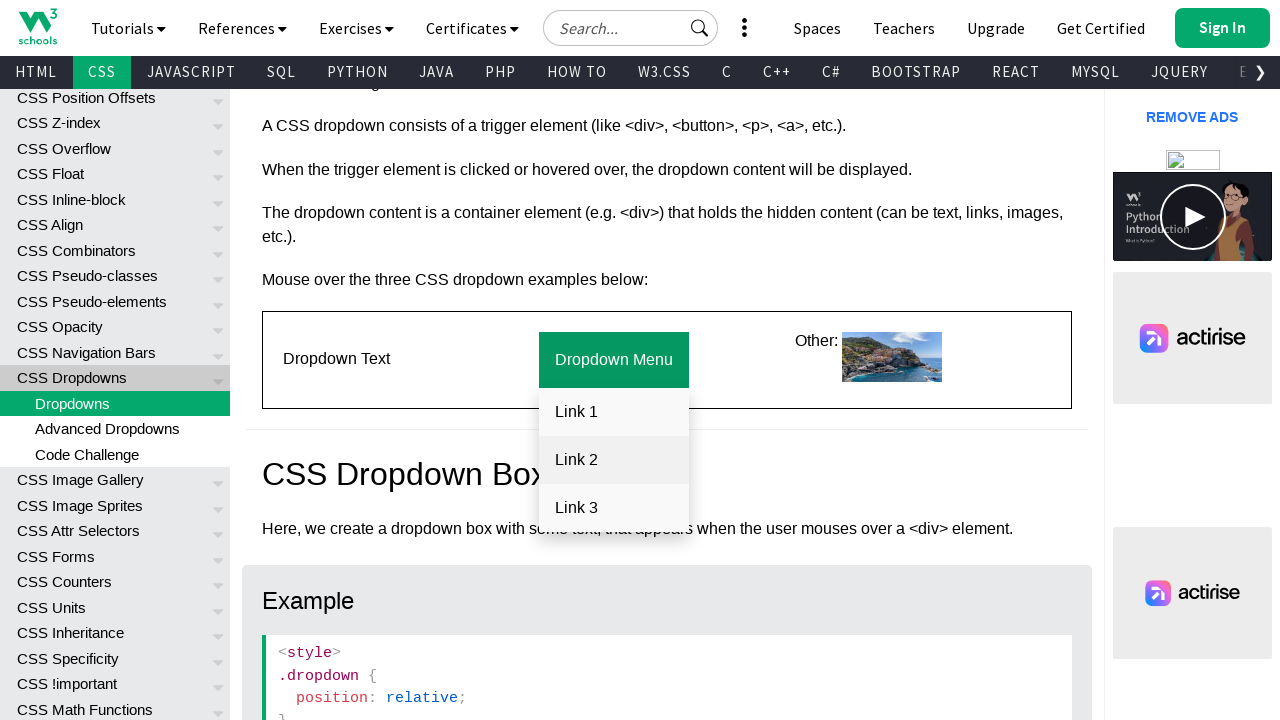

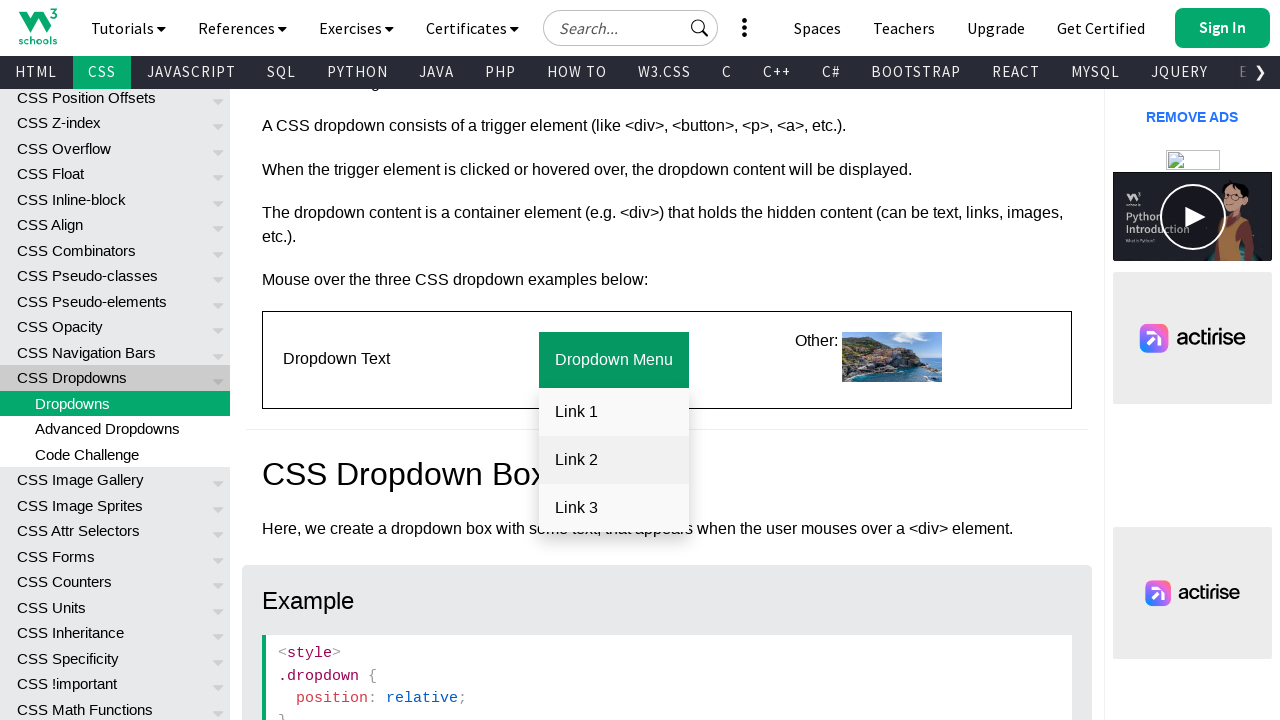